Tests alert handling functionality by navigating to the alert with OK & Cancel tab and dismissing a confirmation alert

Starting URL: http://demo.automationtesting.in/Alerts.html

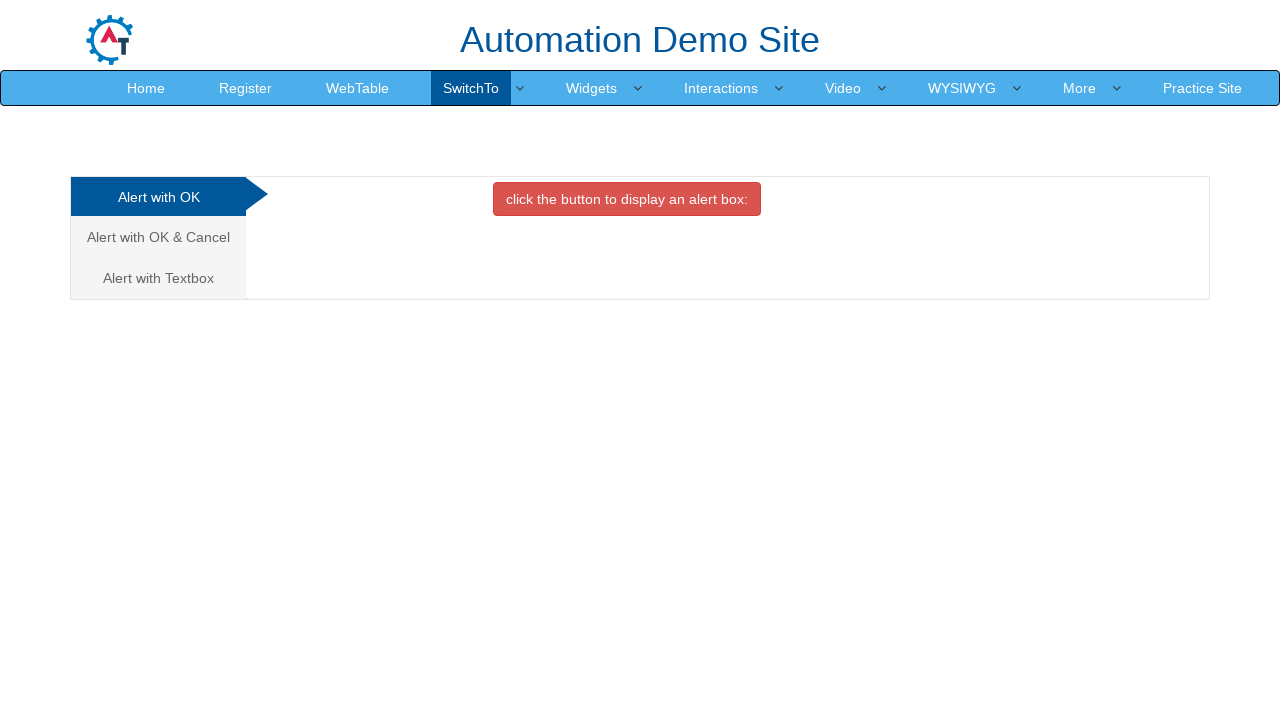

Clicked on 'Alert with OK & Cancel' tab at (158, 237) on xpath=//a[contains(text(),'Alert with OK & Cancel ')]
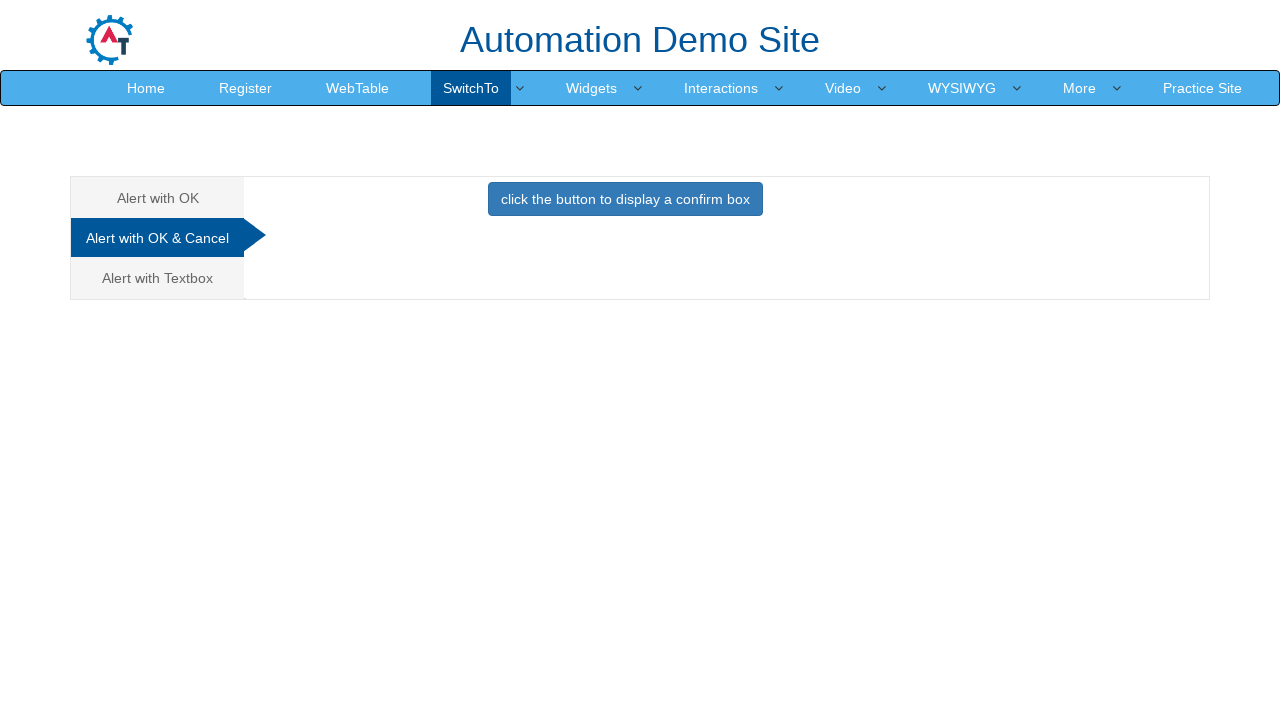

Waited for tab content to load
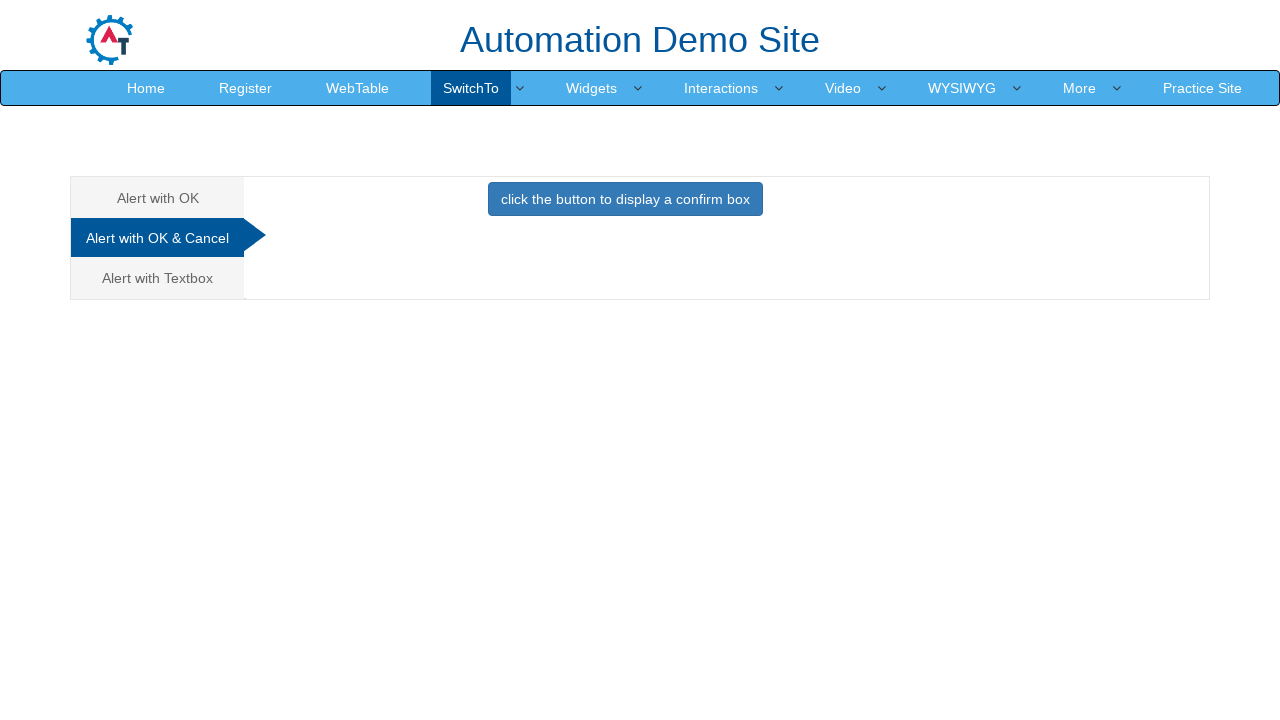

Clicked button to trigger confirmation alert at (625, 199) on xpath=//button[@onclick='confirmbox()']
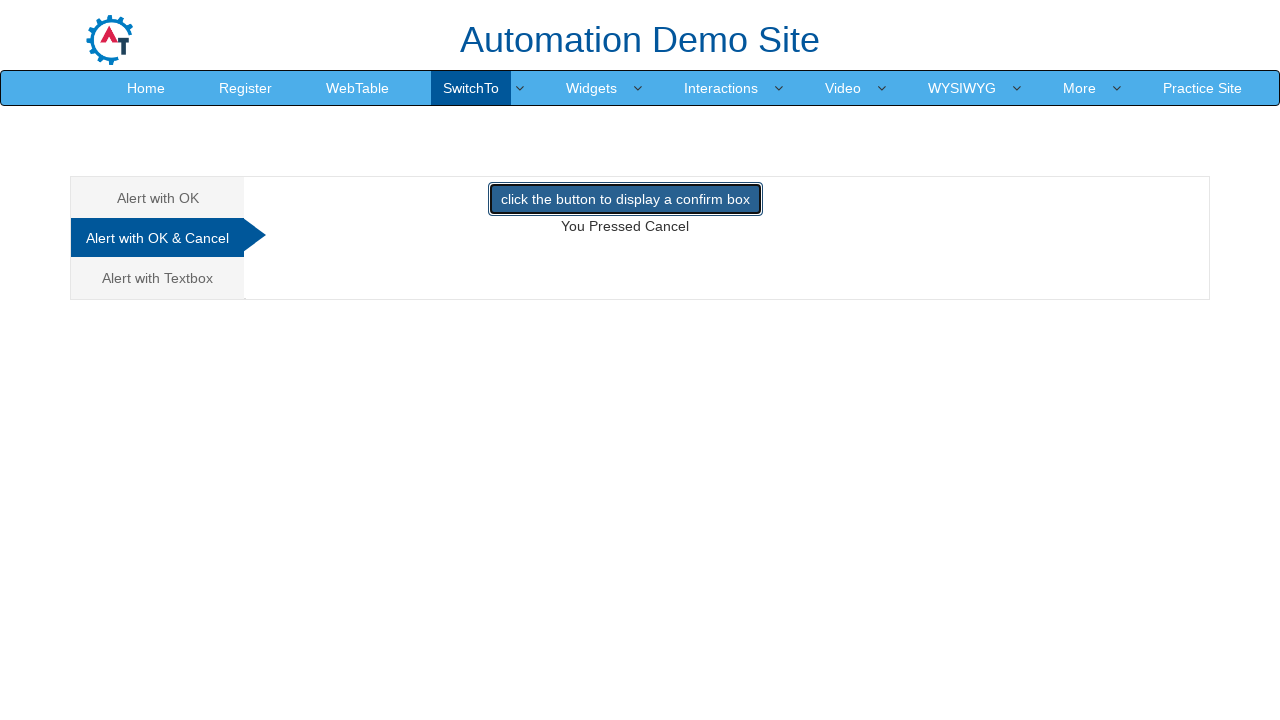

Set up dialog handler to dismiss confirmation alert
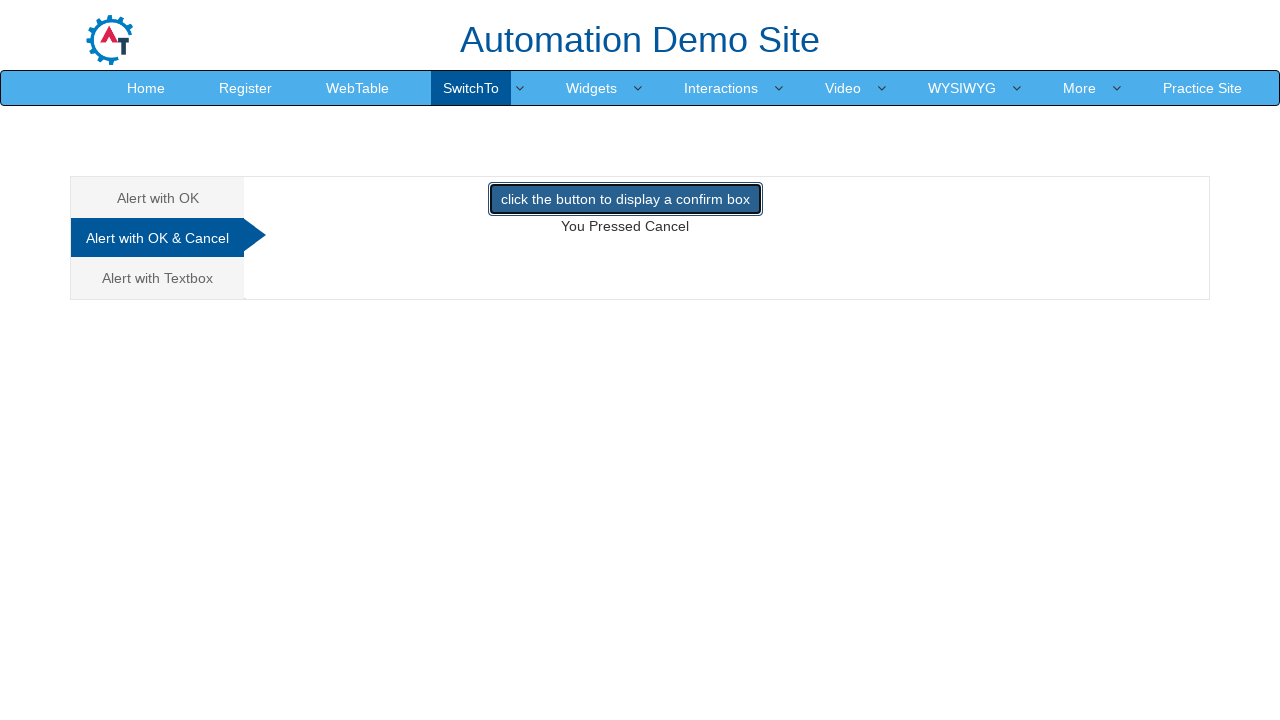

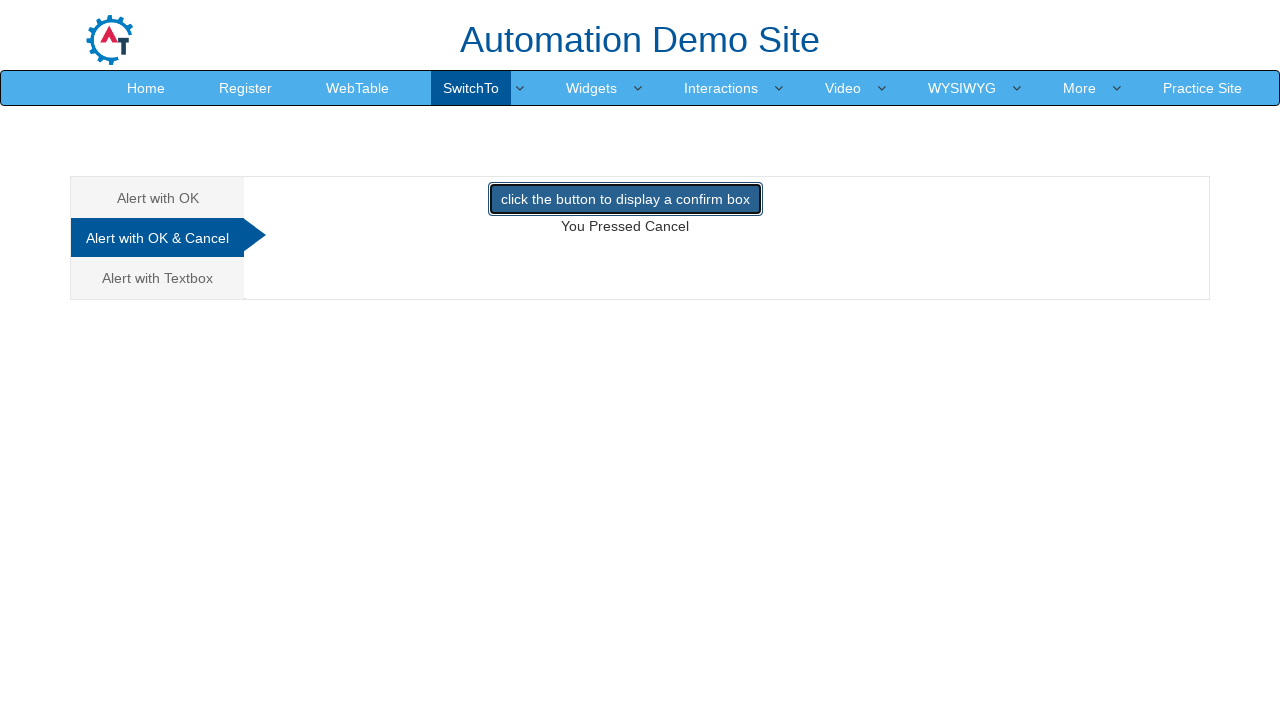